Tests child browser popup handling by clicking a button that opens a new window, switching to the child window, and clicking on a Training link within it.

Starting URL: https://skpatro.github.io/demo/links/

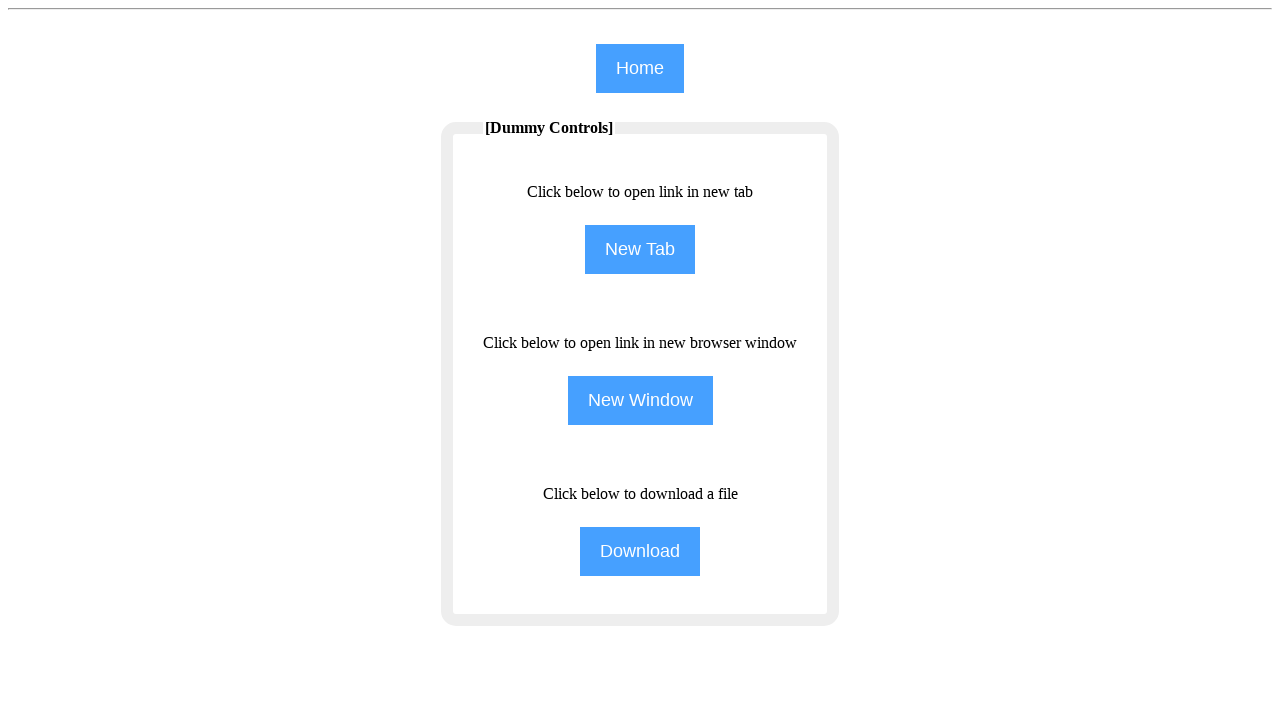

Clicked the second button with class 'btn' to open child window at (640, 250) on (//input[@class='btn'])[2]
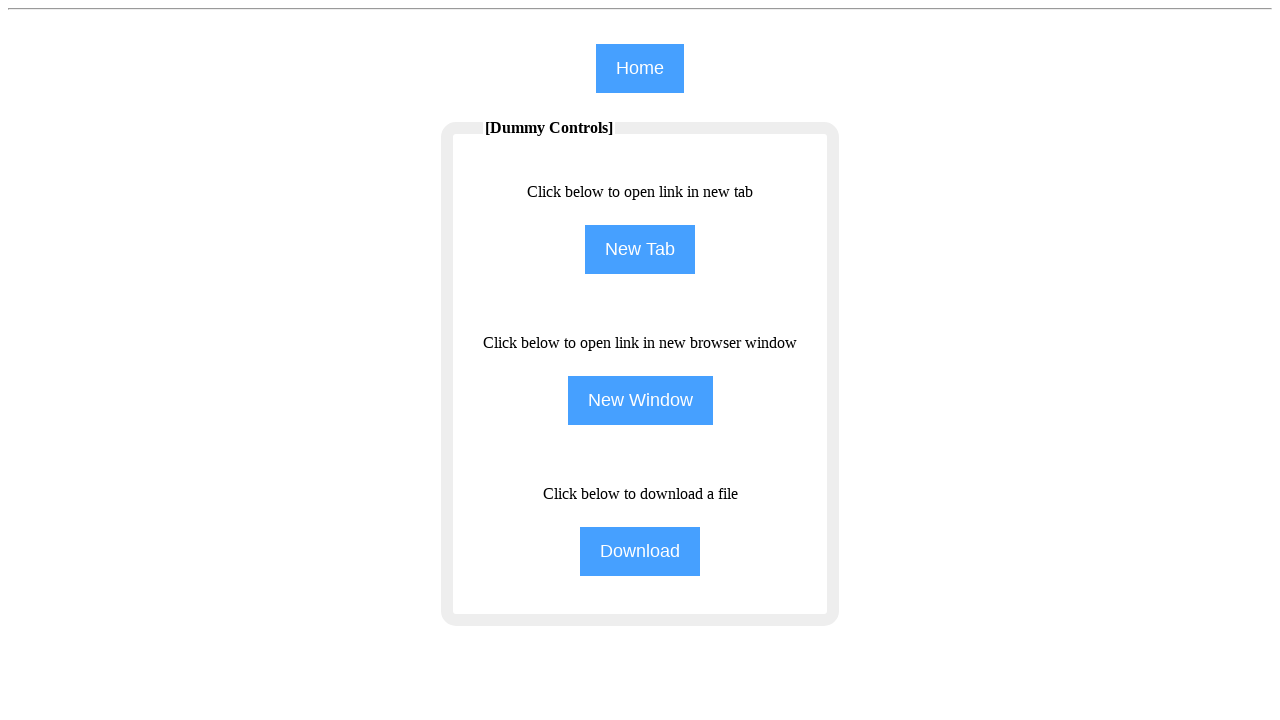

Waited for new popup window to open and captured its handle at (640, 250) on (//input[@class='btn'])[2]
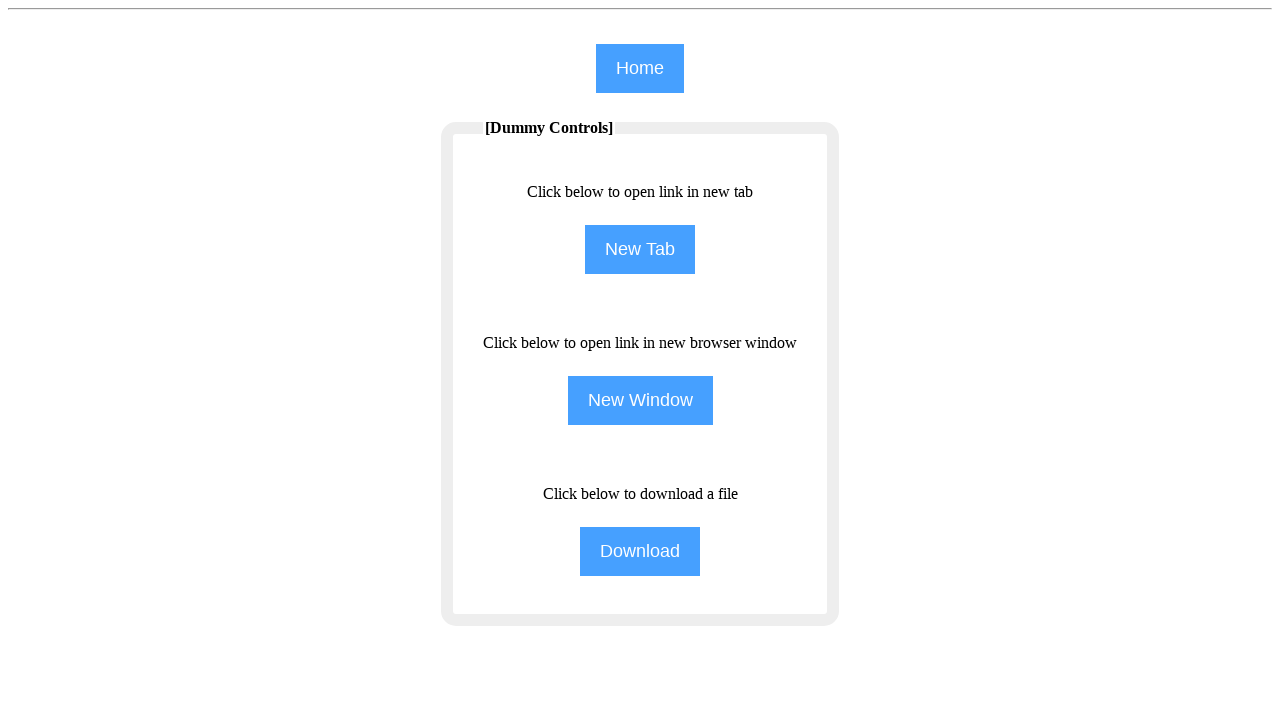

Waited for popup page to load
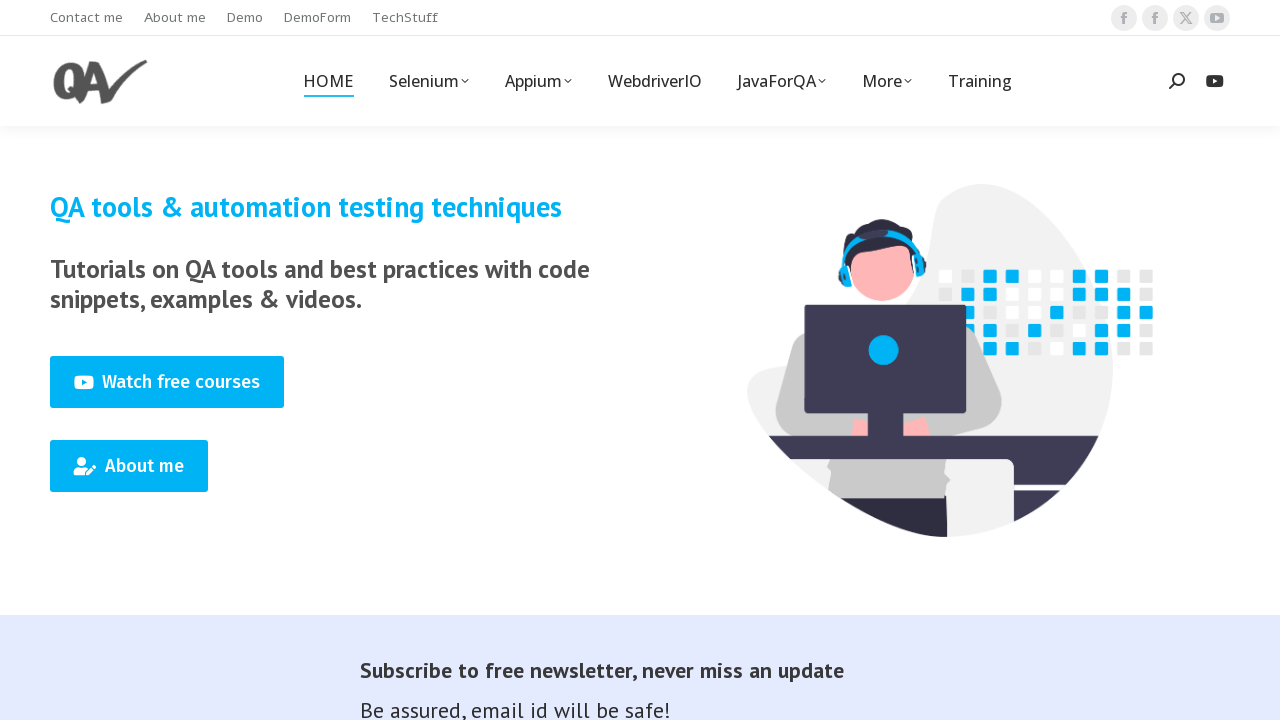

Clicked on Training link in the child window at (980, 81) on (//span[text()='Training'])[1]
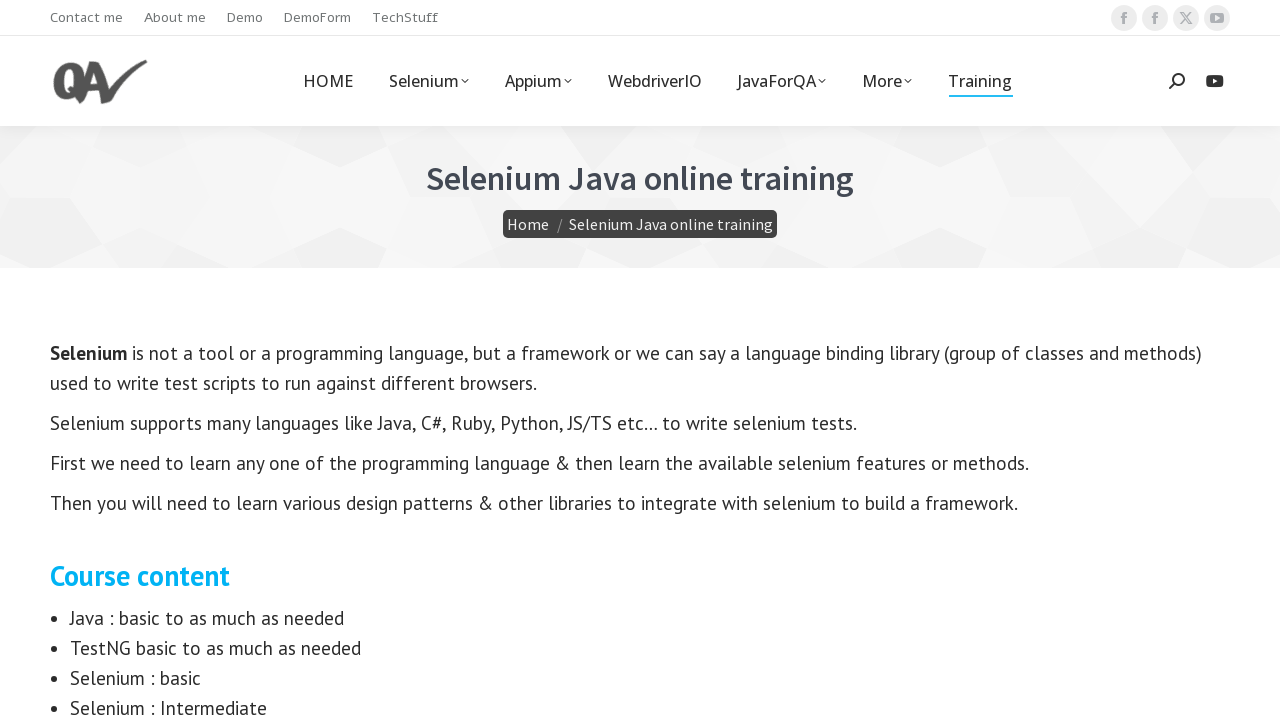

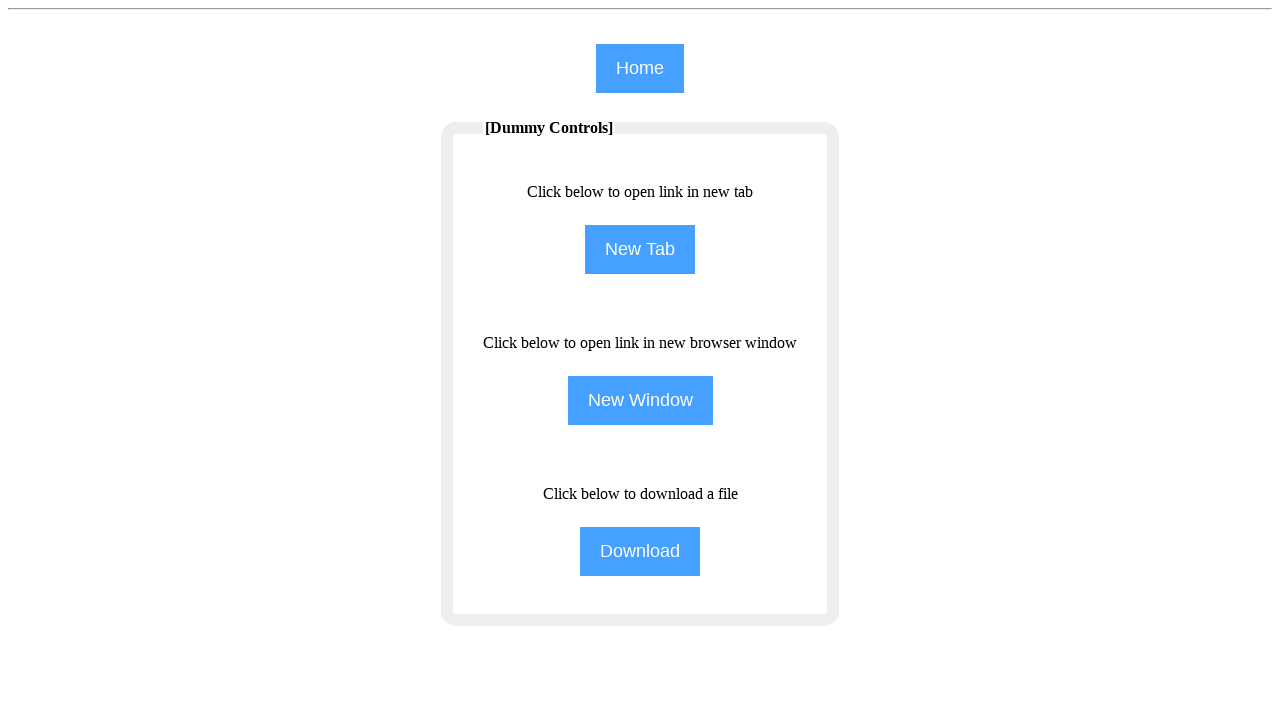